Tests an e-commerce shopping flow by adding specific vegetables to cart, proceeding to checkout, and applying a promo code

Starting URL: https://rahulshettyacademy.com/seleniumPractise/#/

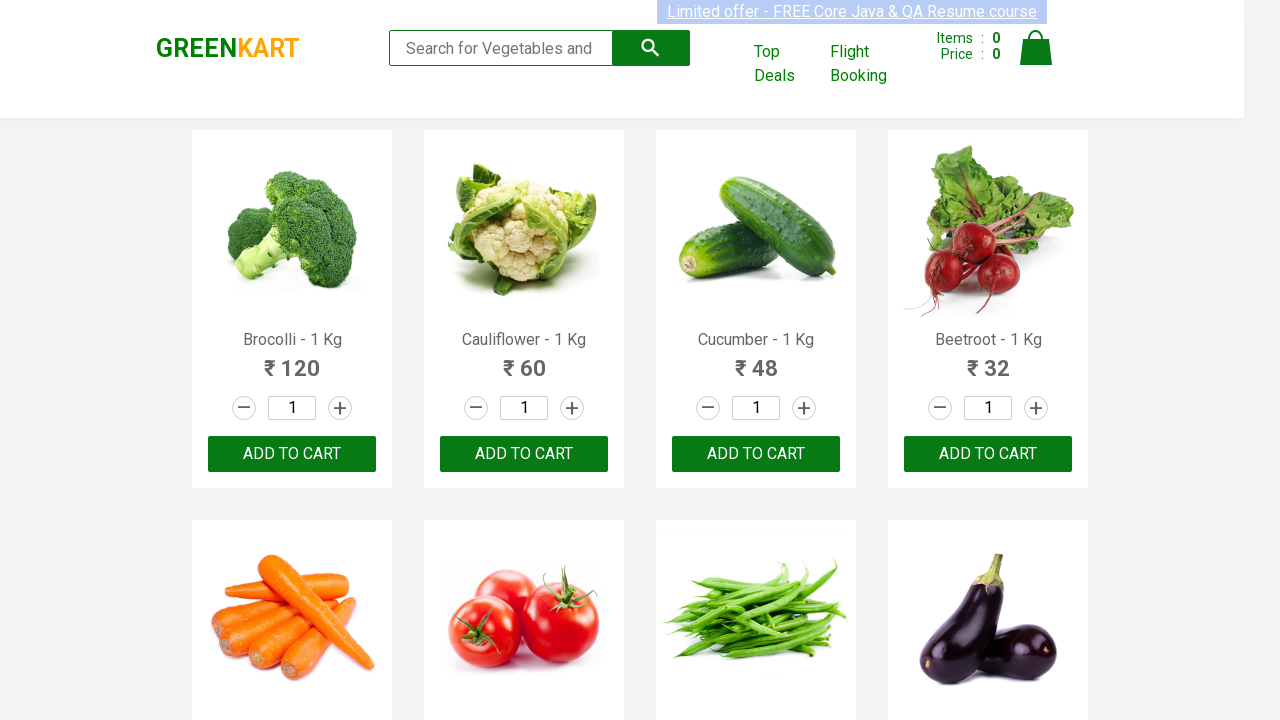

Retrieved all product name elements from the page
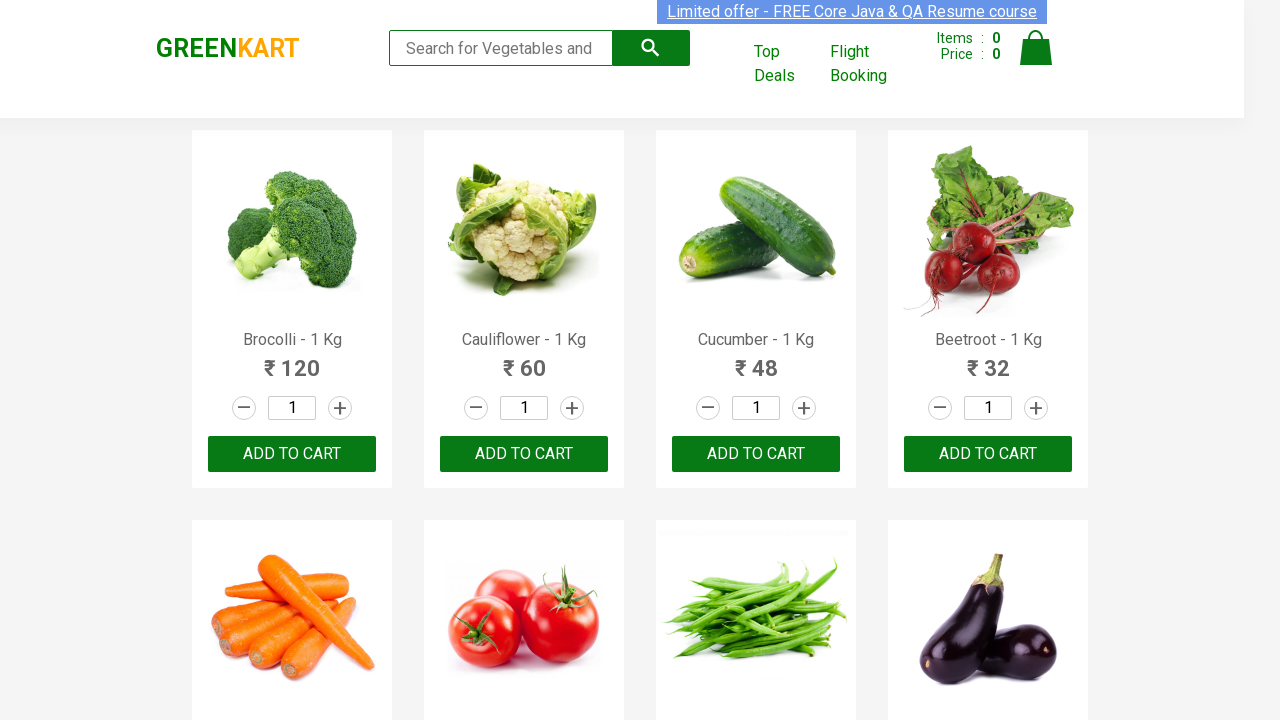

Added Carrot to cart at (292, 360) on xpath=//div[@class='product-action']/button >> nth=4
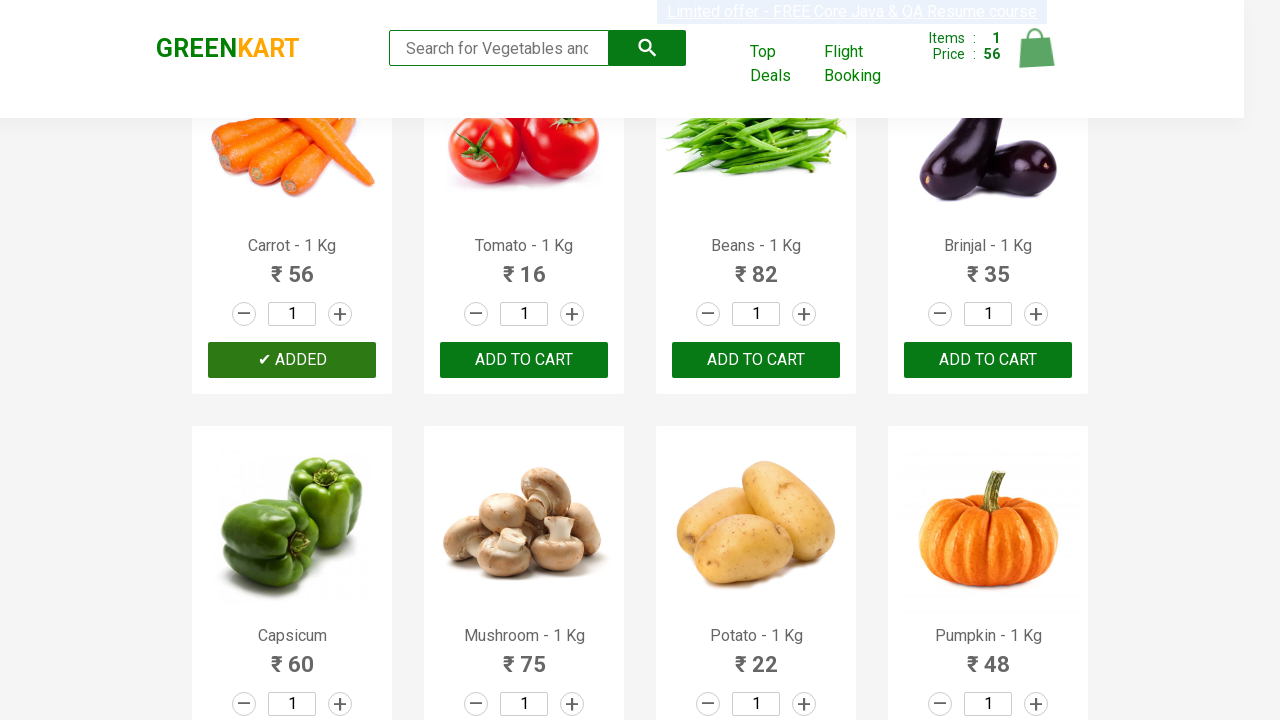

Added Tomato to cart at (524, 360) on xpath=//div[@class='product-action']/button >> nth=5
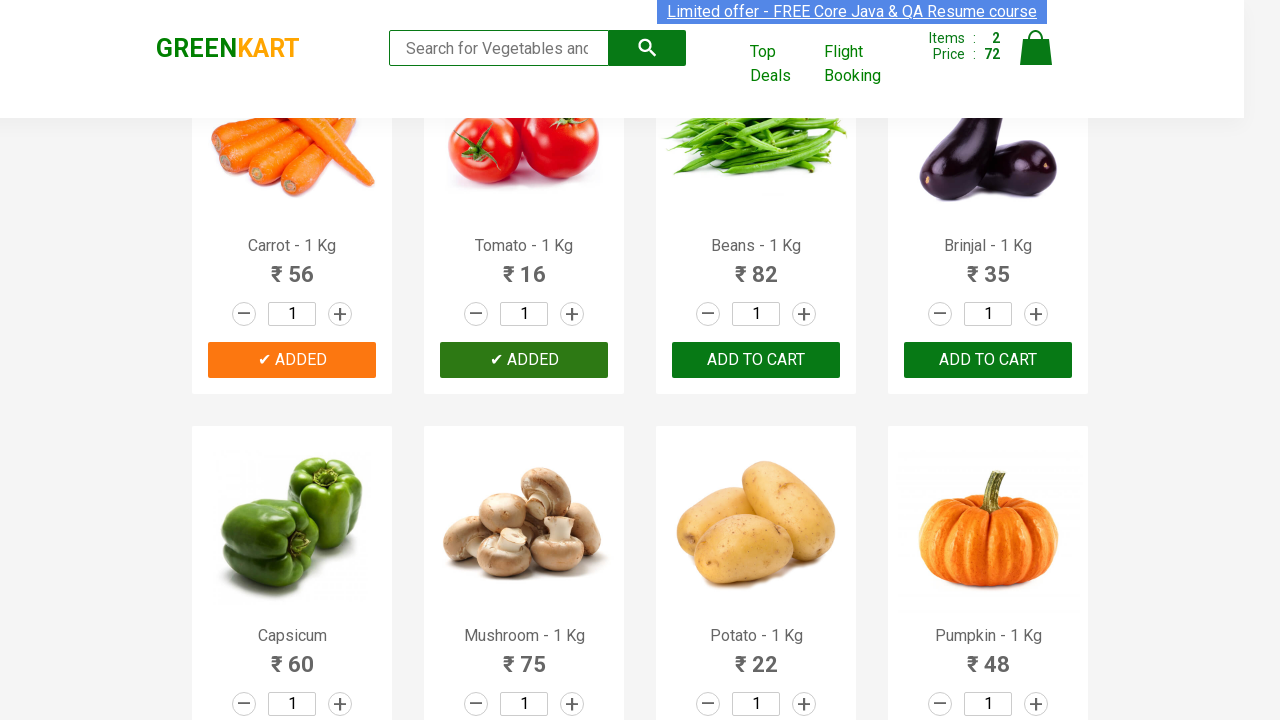

Added Mango to cart at (524, 360) on xpath=//div[@class='product-action']/button >> nth=17
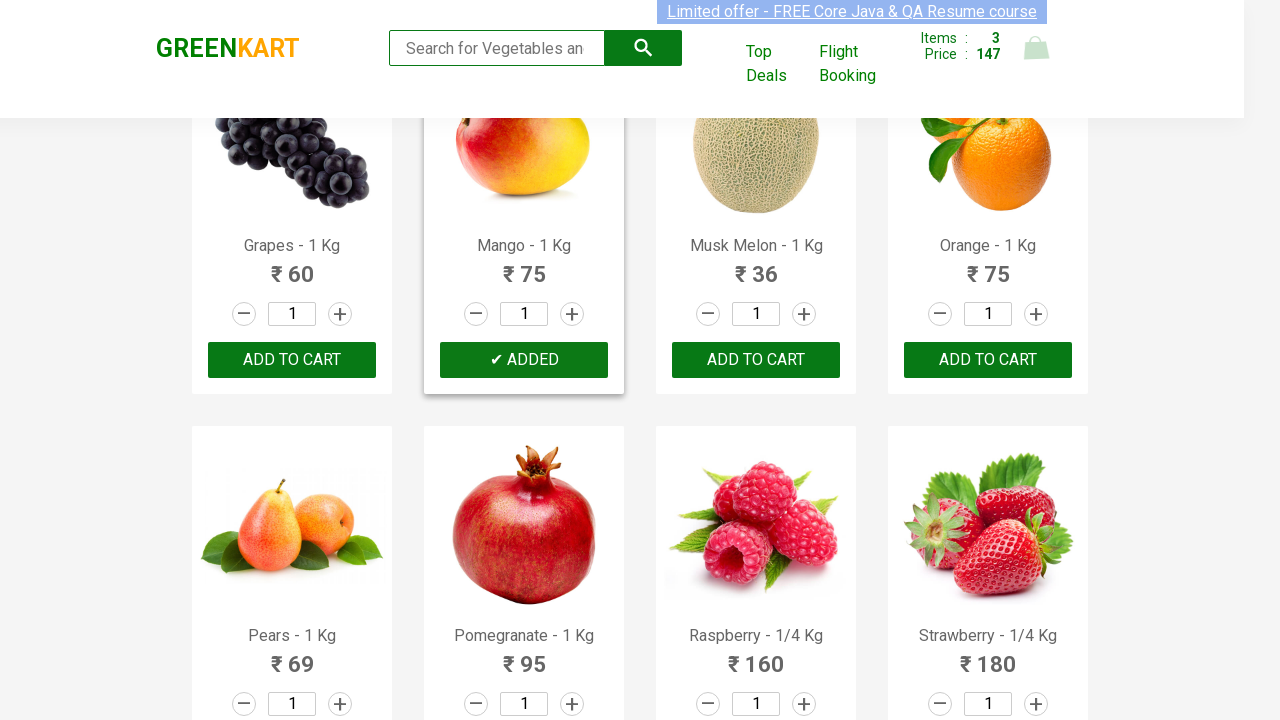

Clicked on cart icon to view shopping cart at (1036, 48) on img[alt='Cart']
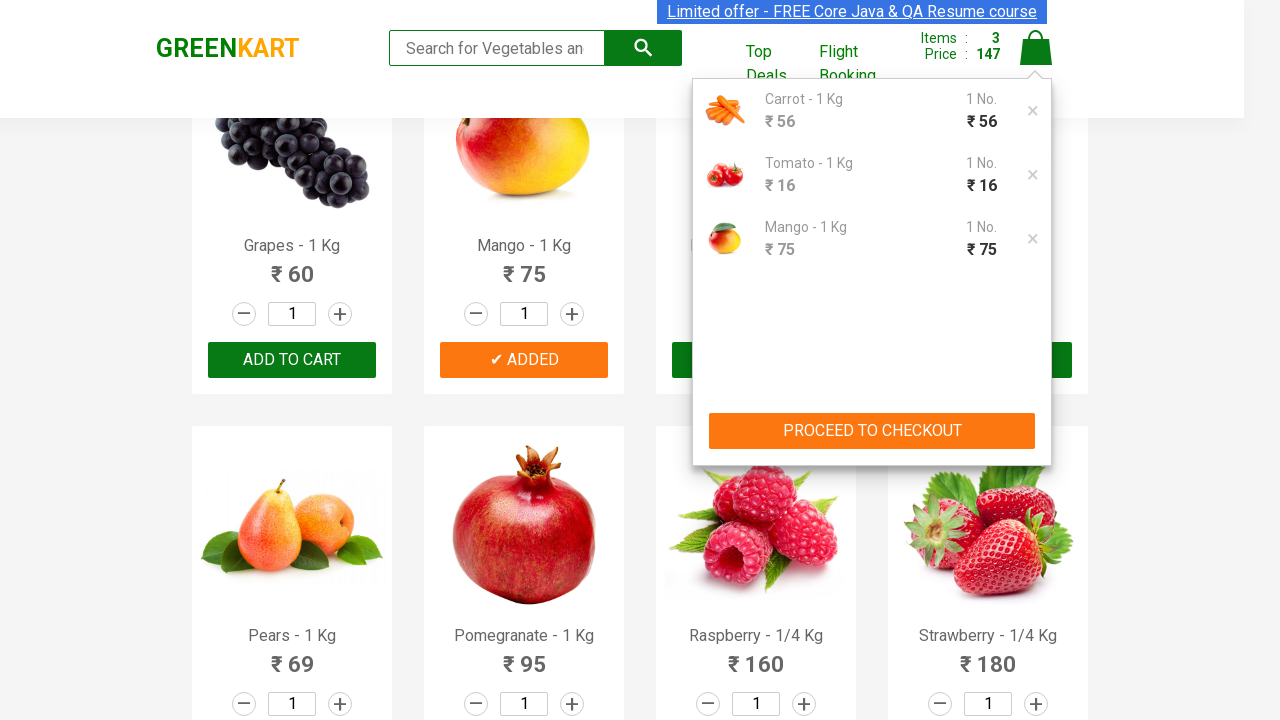

Clicked PROCEED TO CHECKOUT button at (872, 431) on xpath=//button[contains(text(),'PROCEED TO CHECKOUT')]
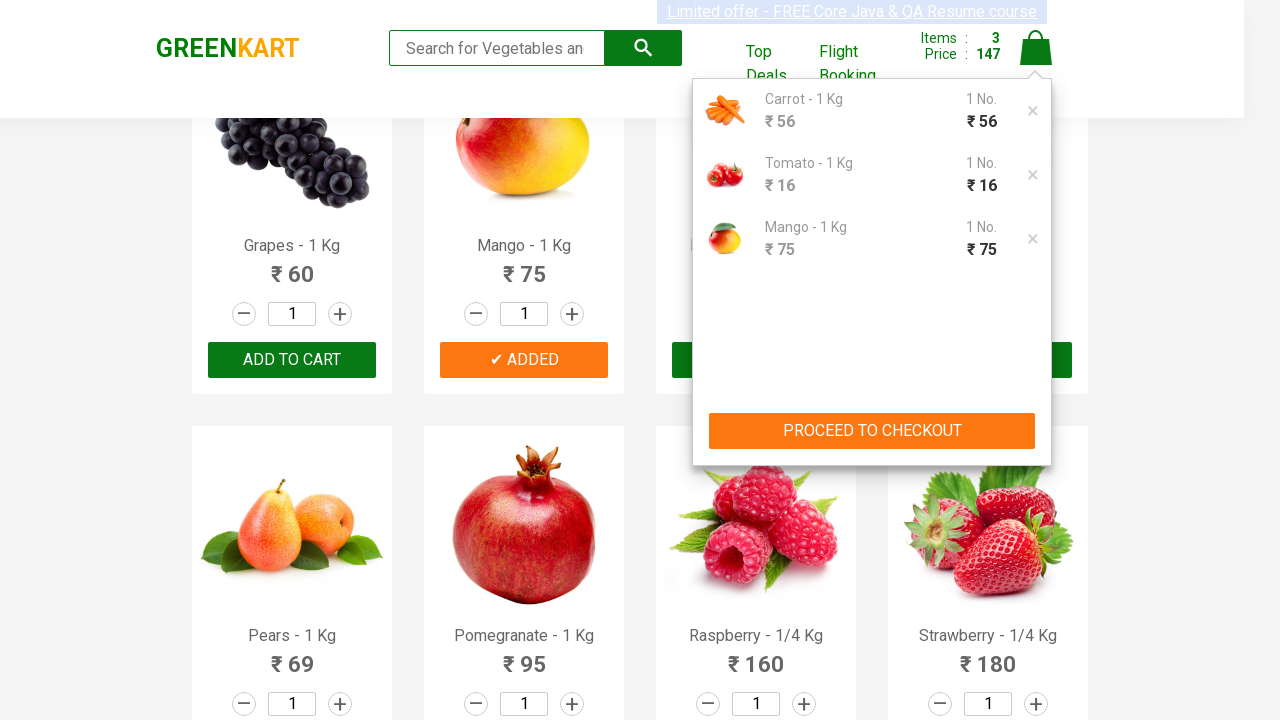

Promo code input field became visible
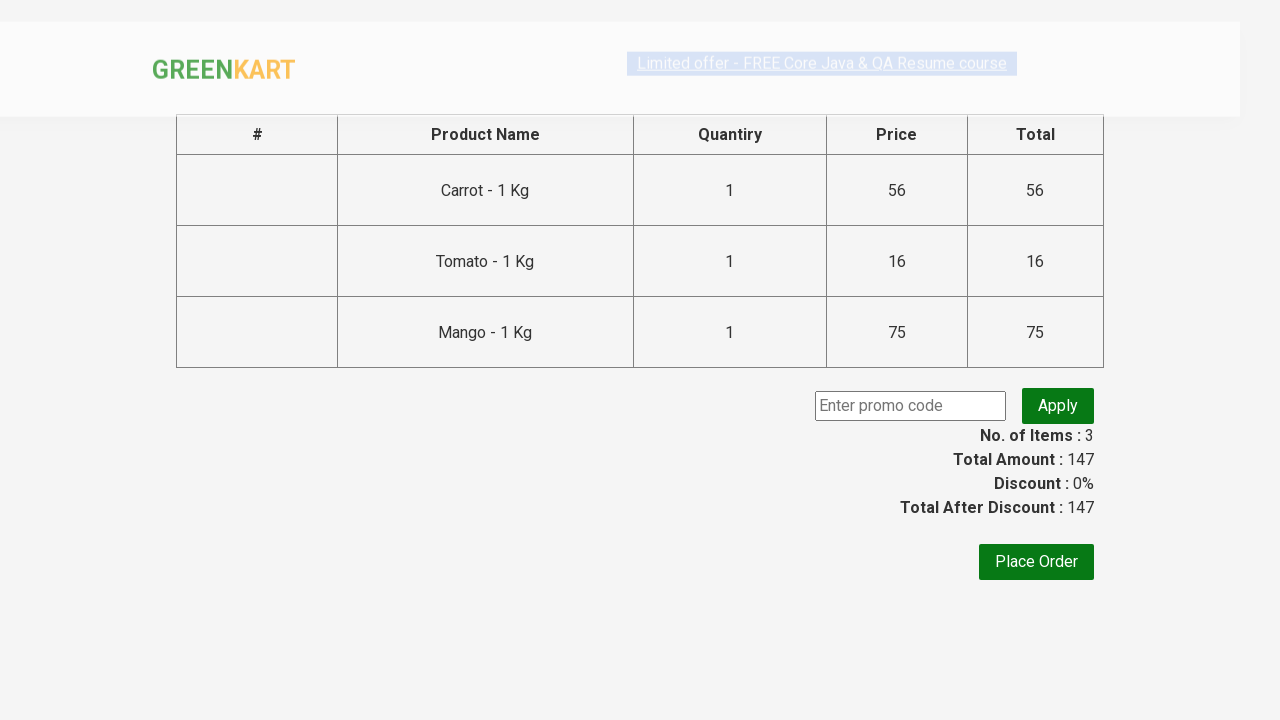

Entered promo code 'rahulshettyacademy' on //input[@placeholder='Enter promo code']
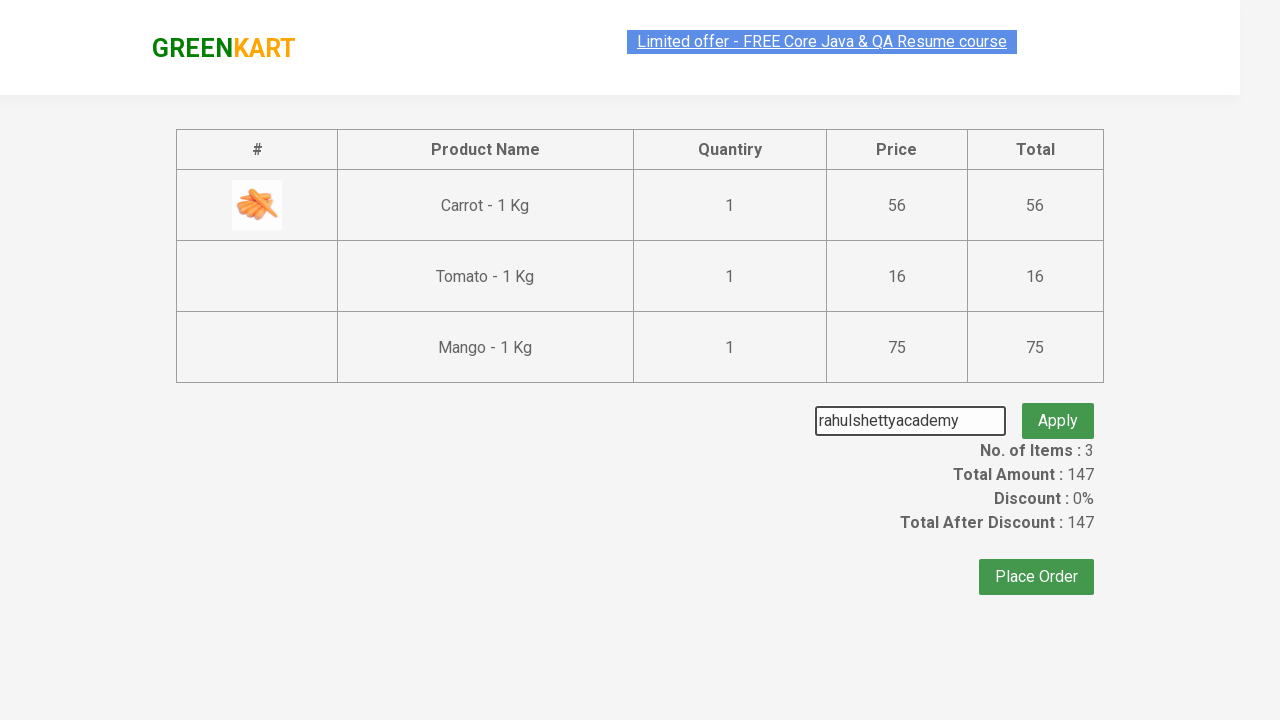

Clicked apply promo code button at (1058, 406) on button.promoBtn
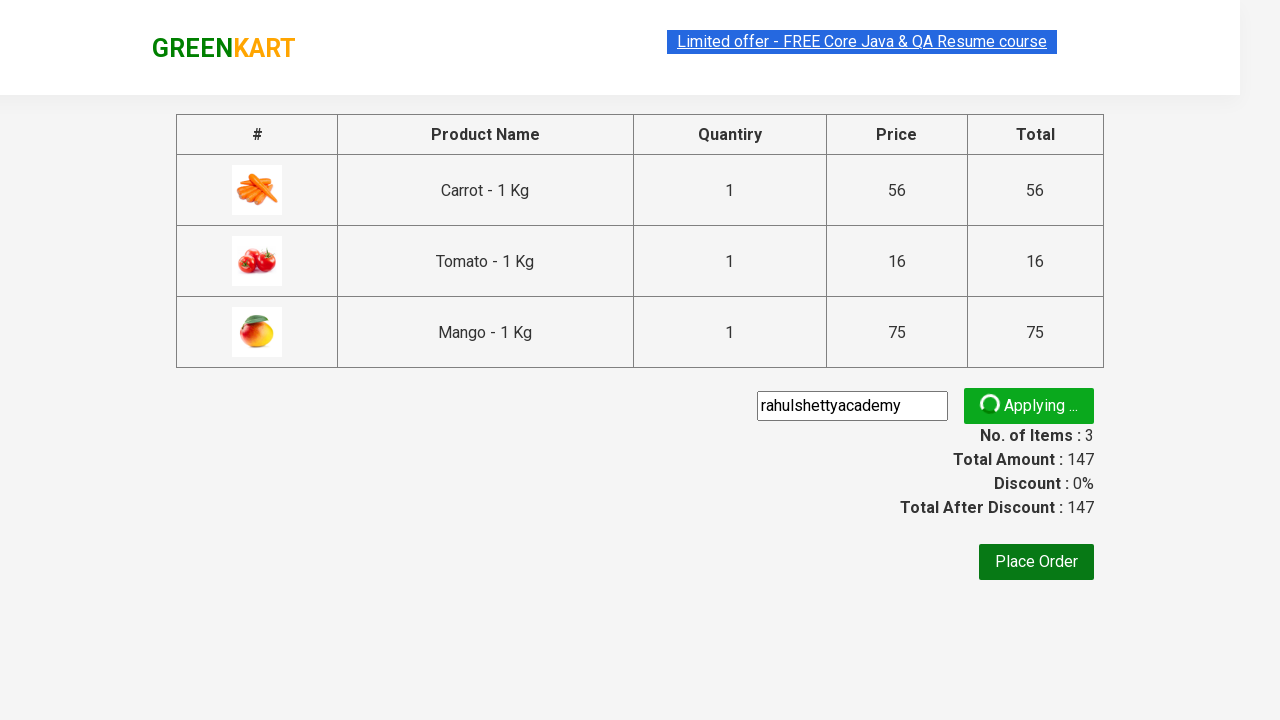

Promo code was successfully applied and confirmation message displayed
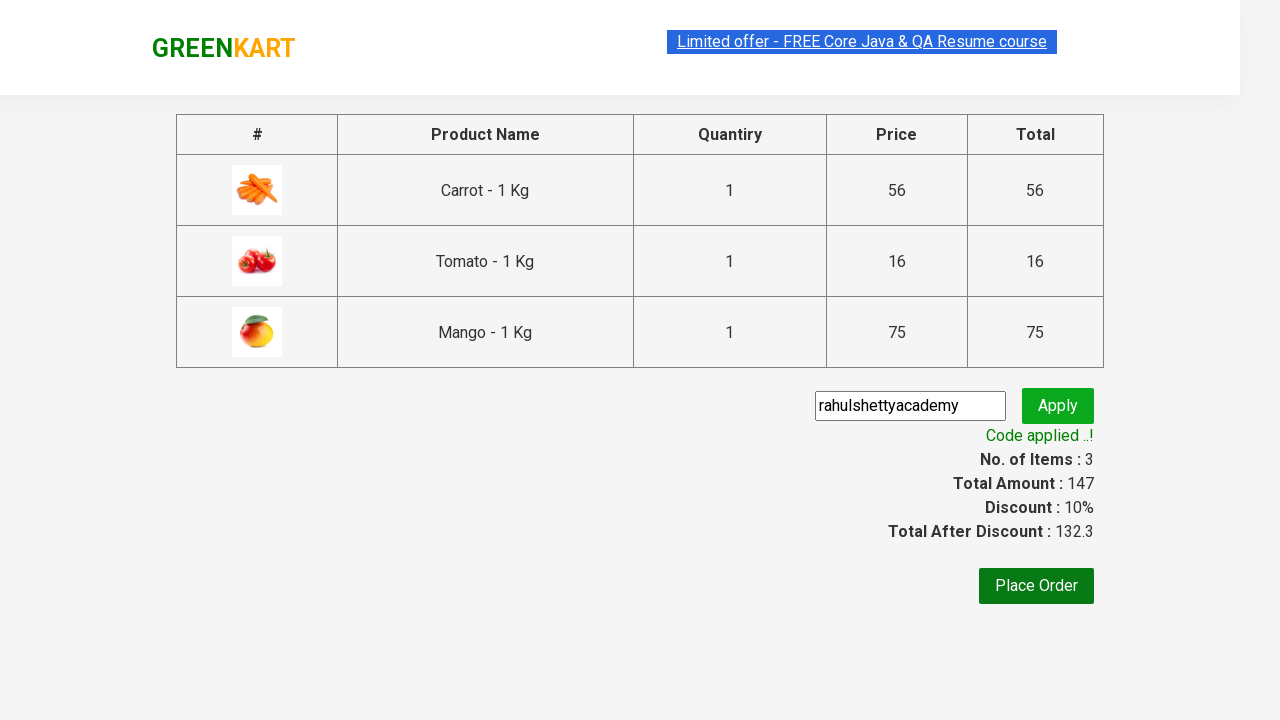

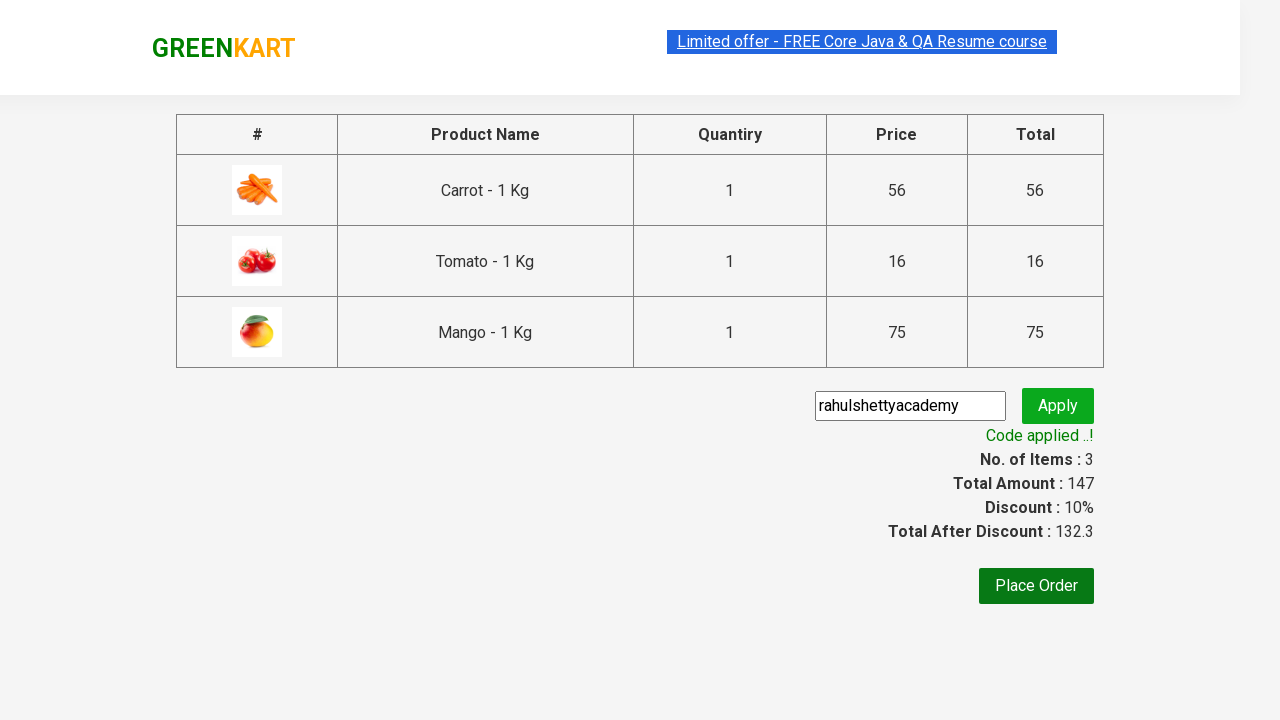